Tests dynamic locator strategies by navigating to a web elements test page, clicking the Elements menu, and verifying various submenu items can be found using XPath selectors

Starting URL: https://testek.vn/lab/auto/web-elements/

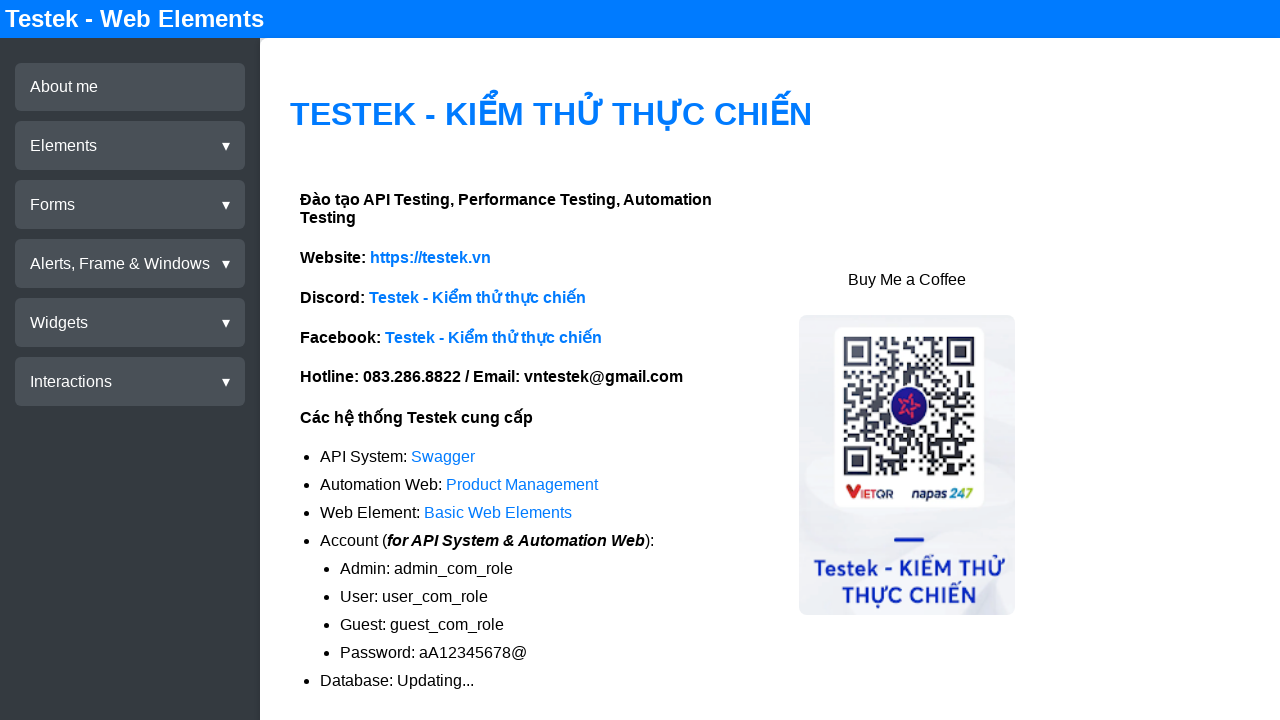

Navigated to web elements test page
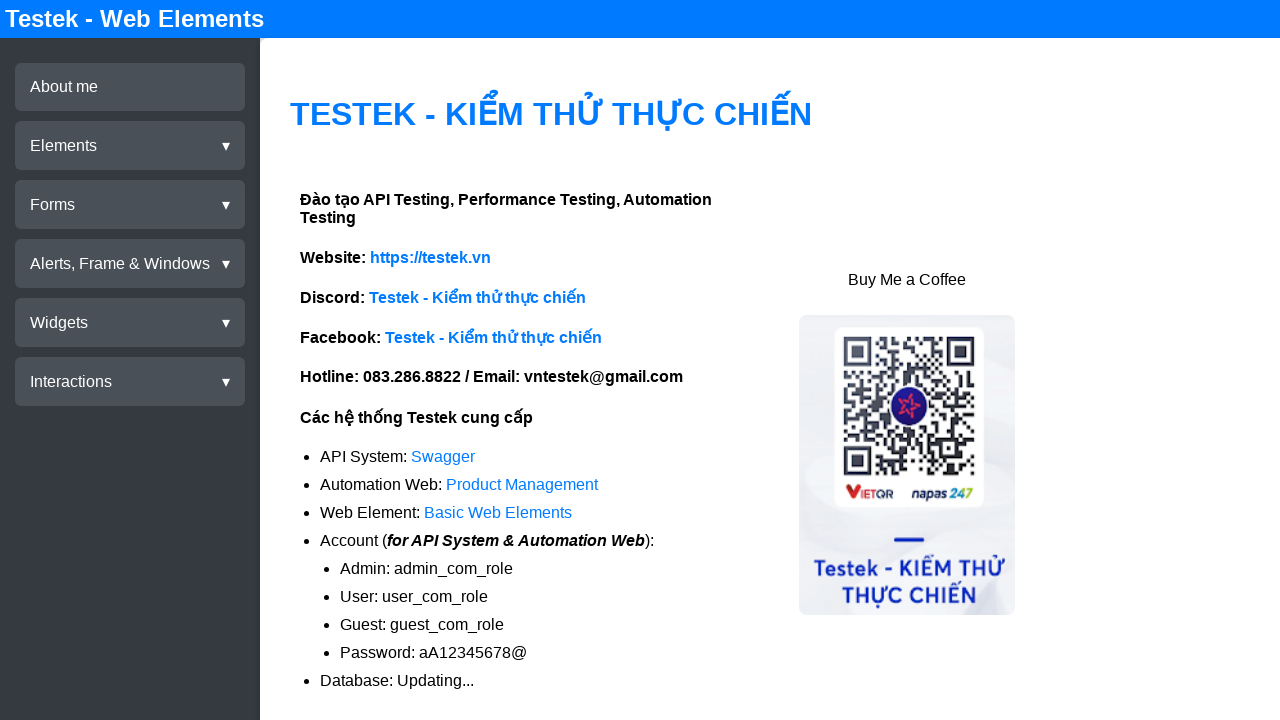

Clicked on Elements menu at (130, 146) on xpath=//div[@test-id='menu-elements']
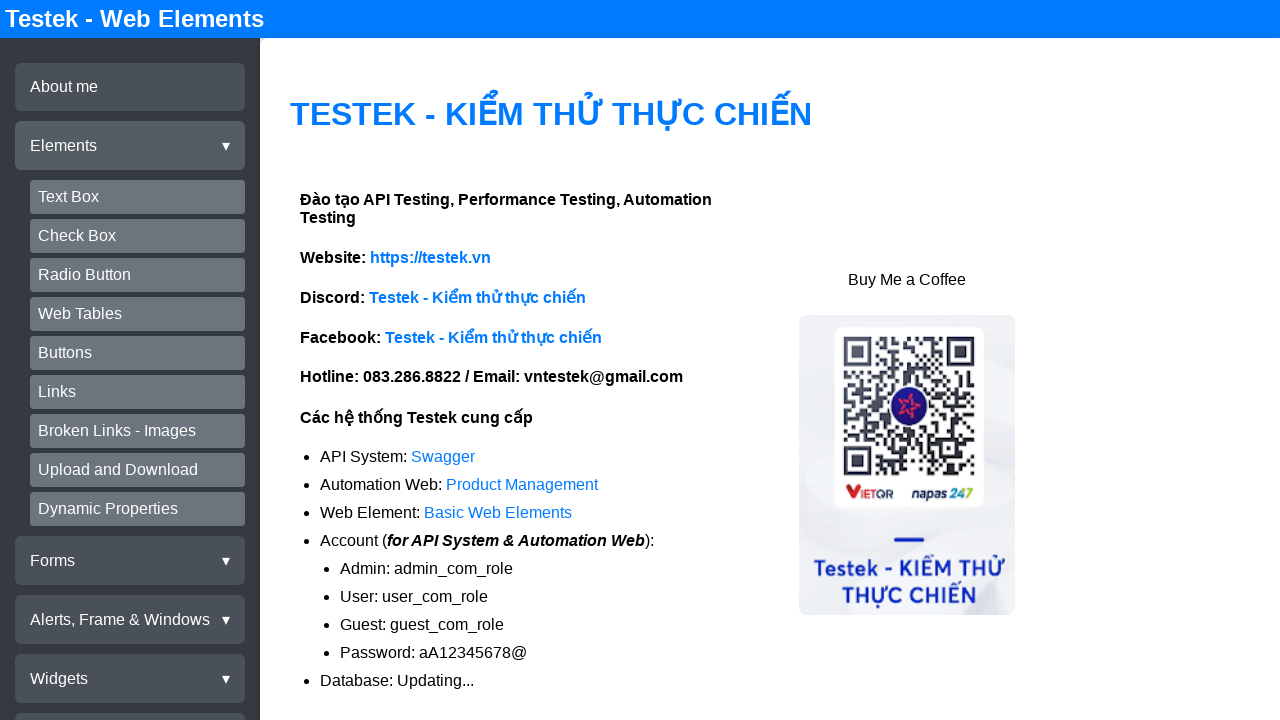

Textbox submenu item appeared
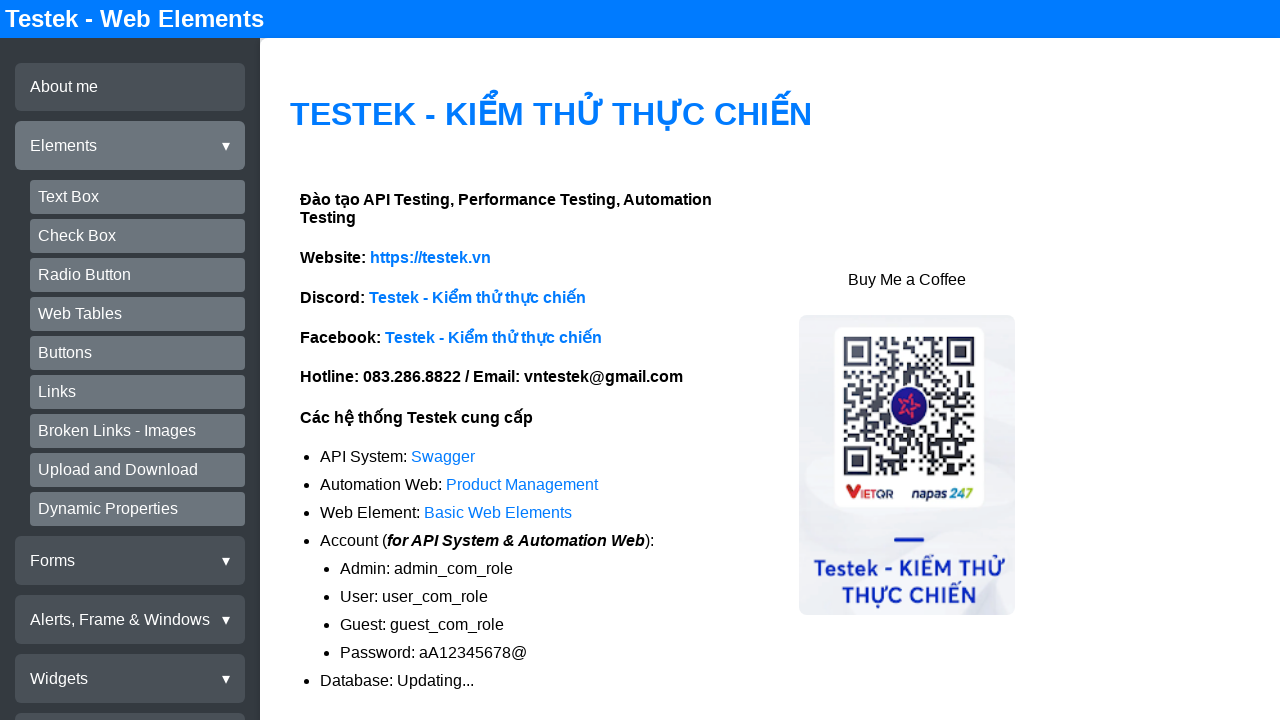

Checkbox submenu item appeared
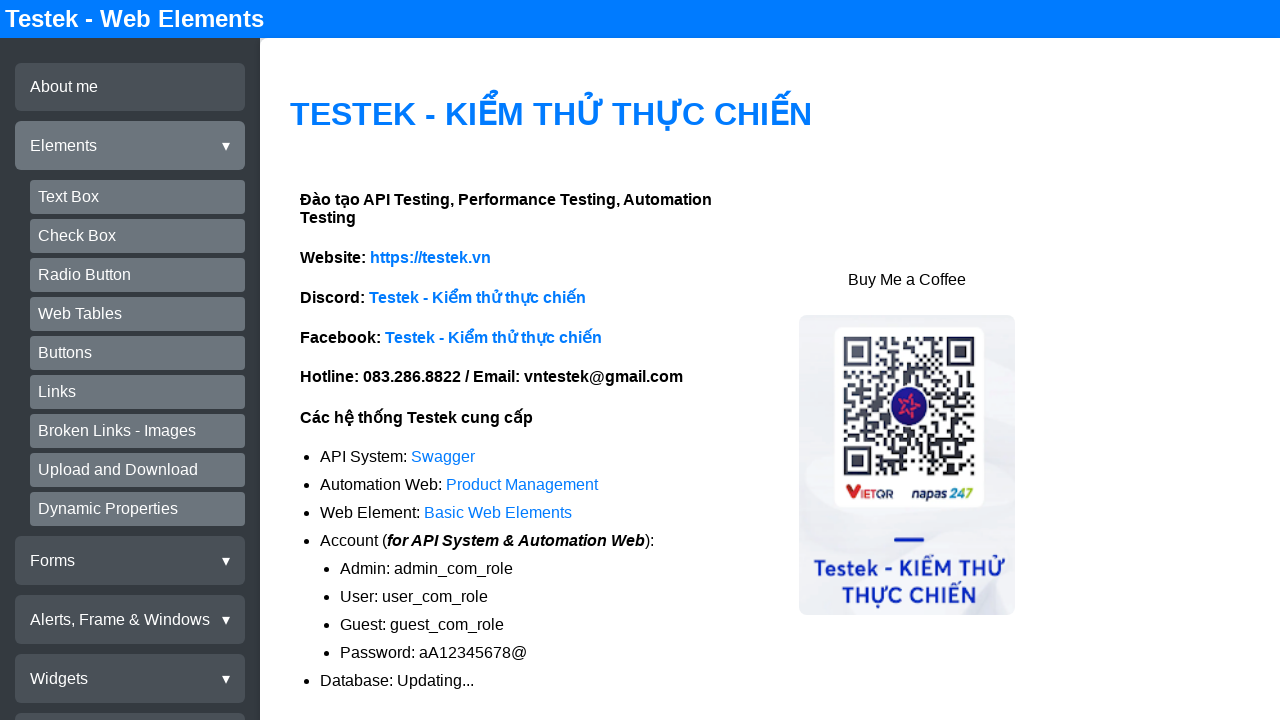

Radio submenu item appeared
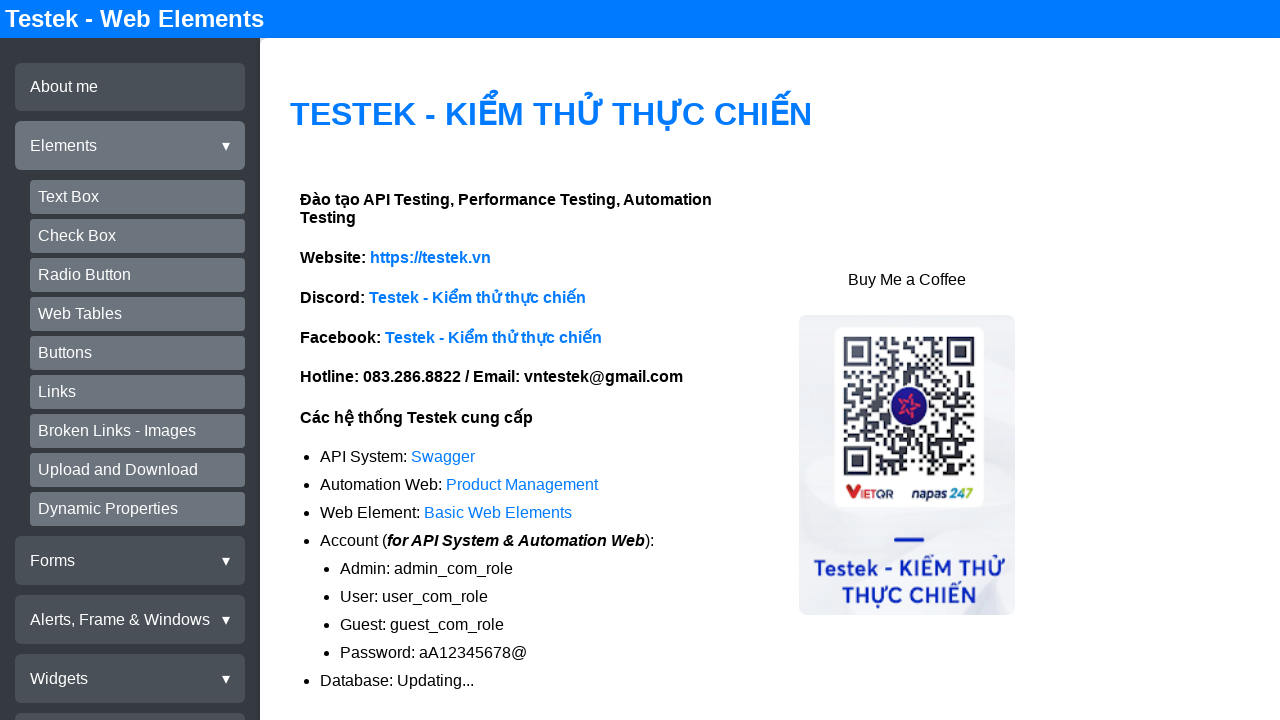

Web Tables submenu item appeared
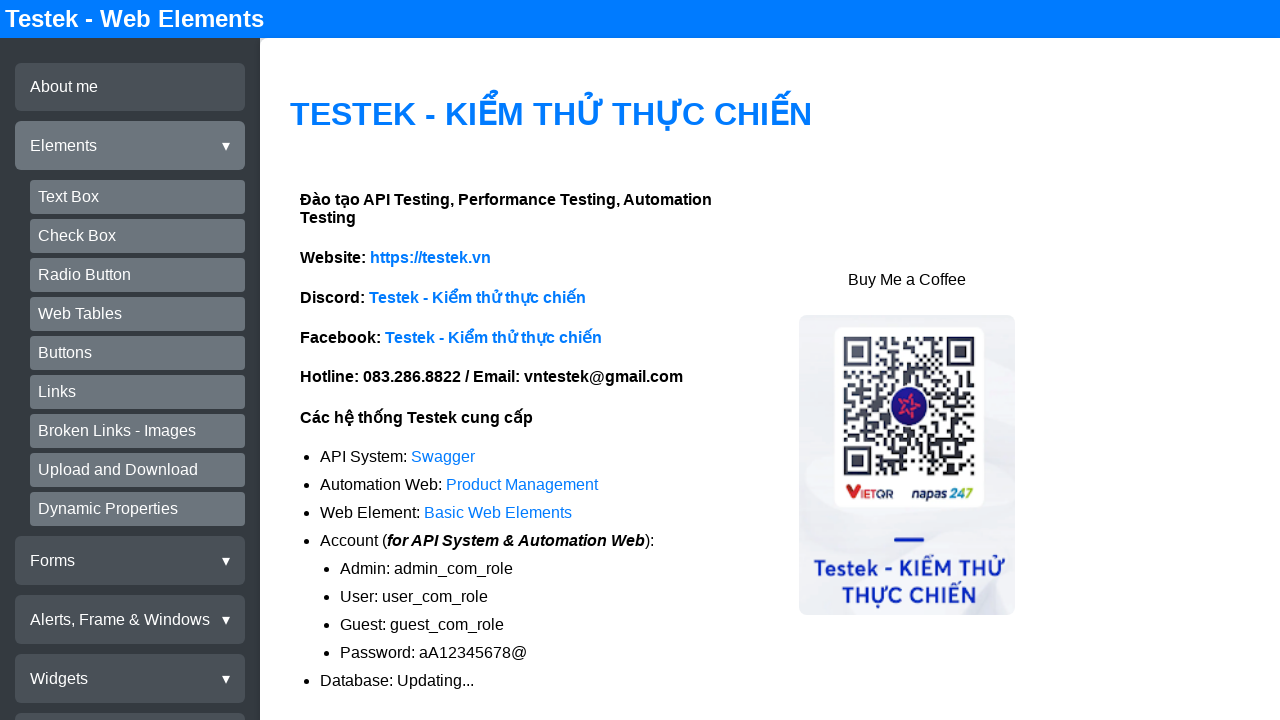

Buttons submenu item appeared
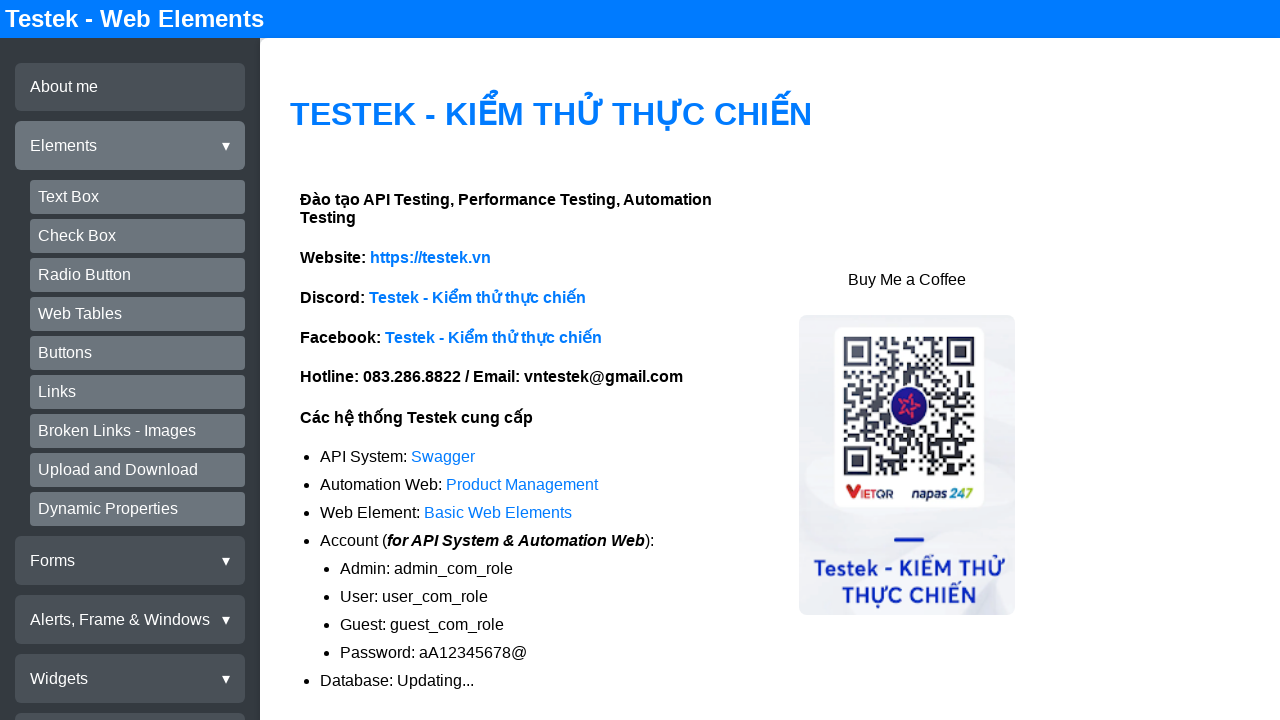

Links submenu item appeared
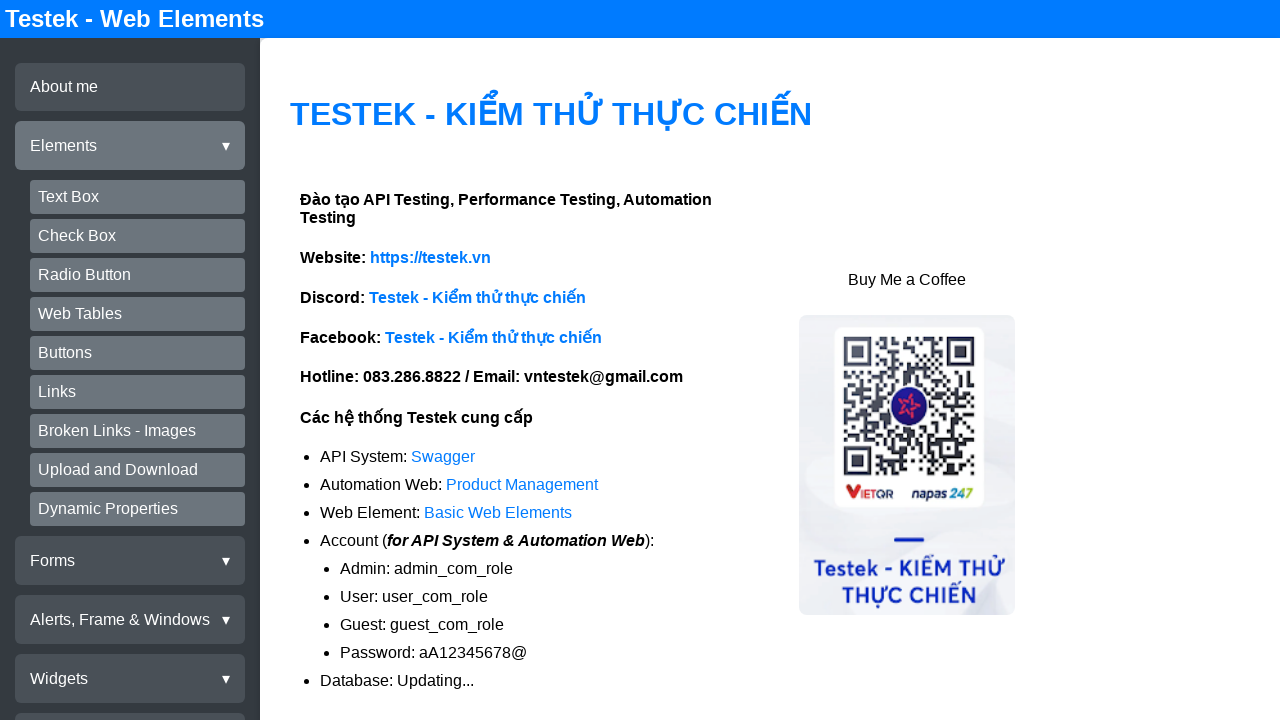

Dynamic submenu item appeared
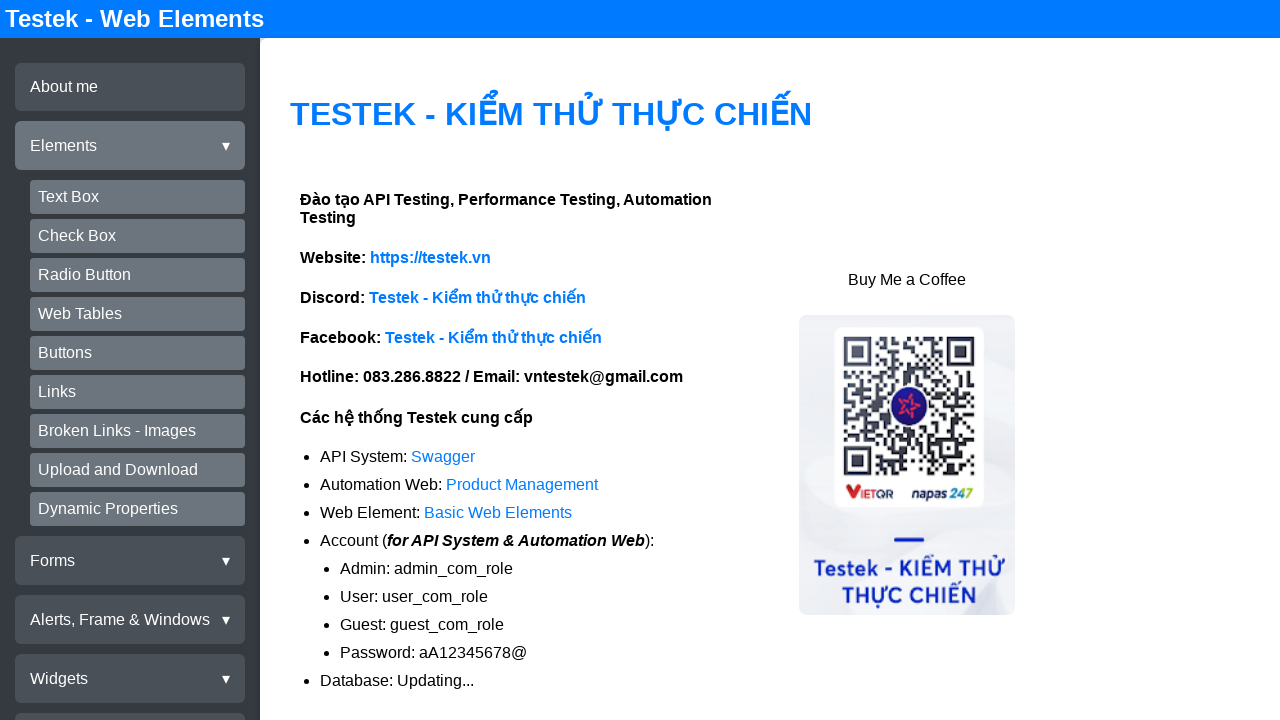

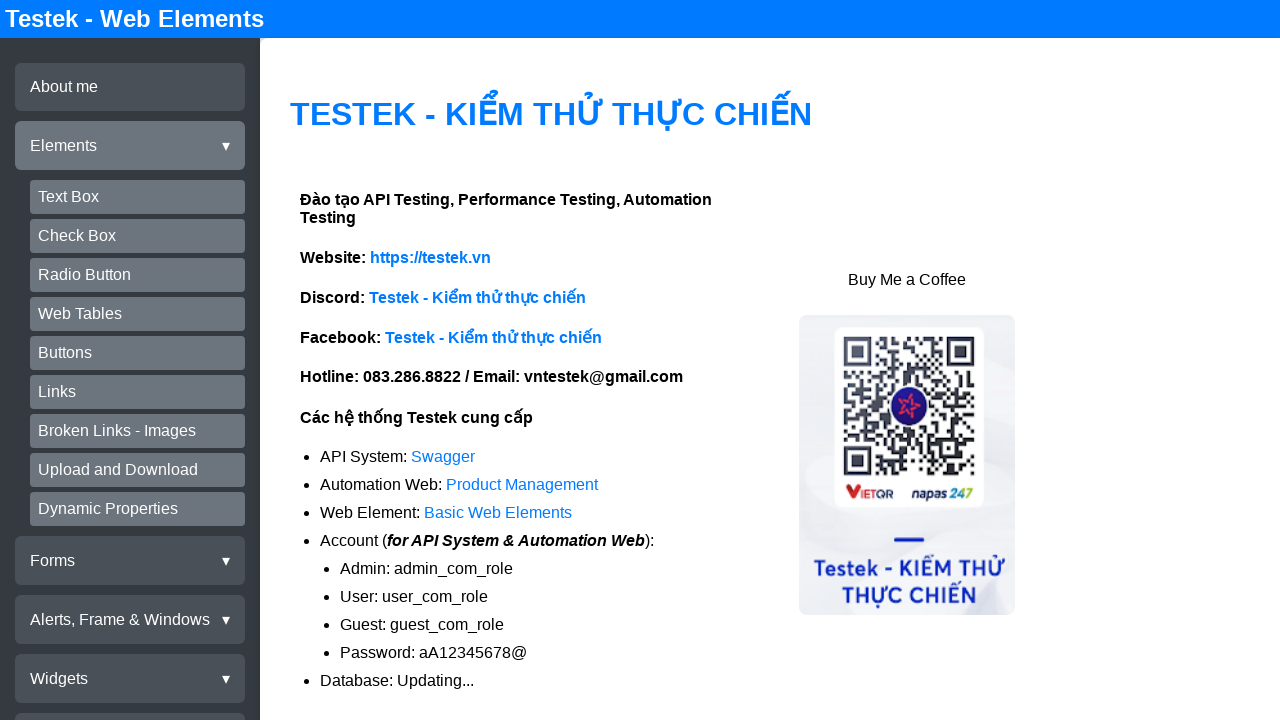